Tests navigating into an iframe by index, clicking a button inside the frame, navigating back, and clicking the frames test link again

Starting URL: http://sahitest.com/demo/

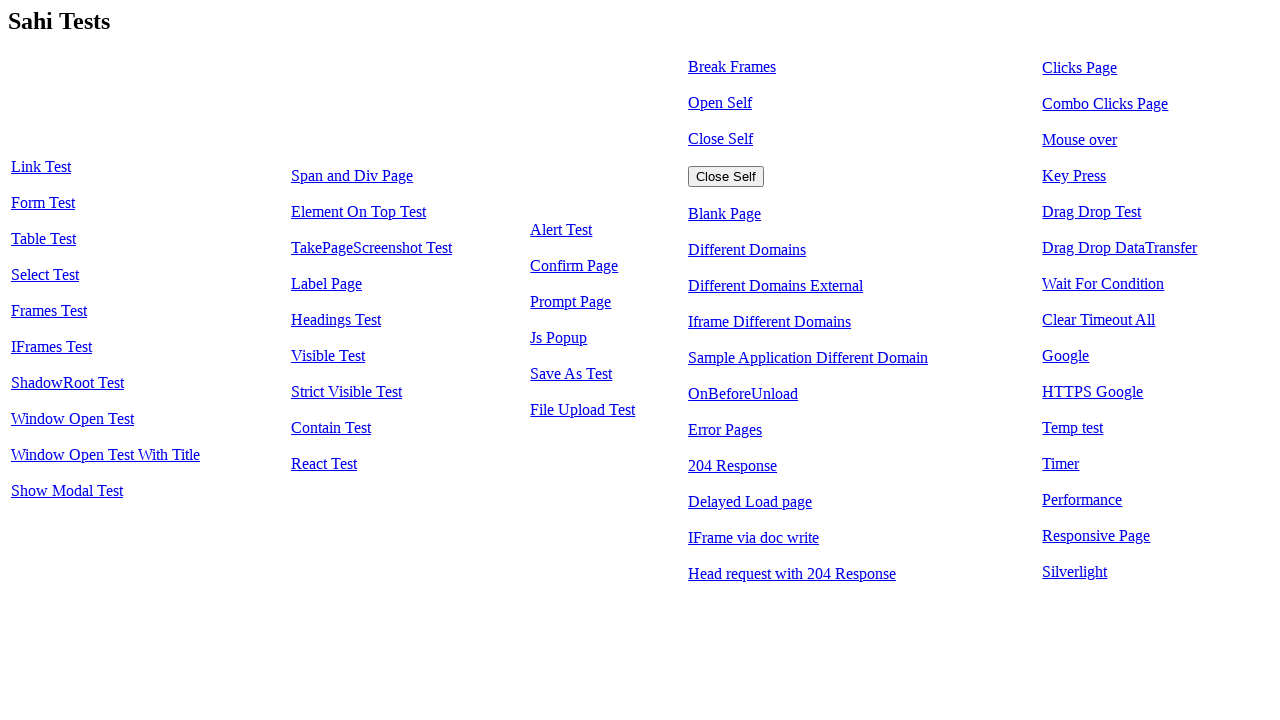

Clicked 'Frames Test' link at (49, 311) on text=Frames Test
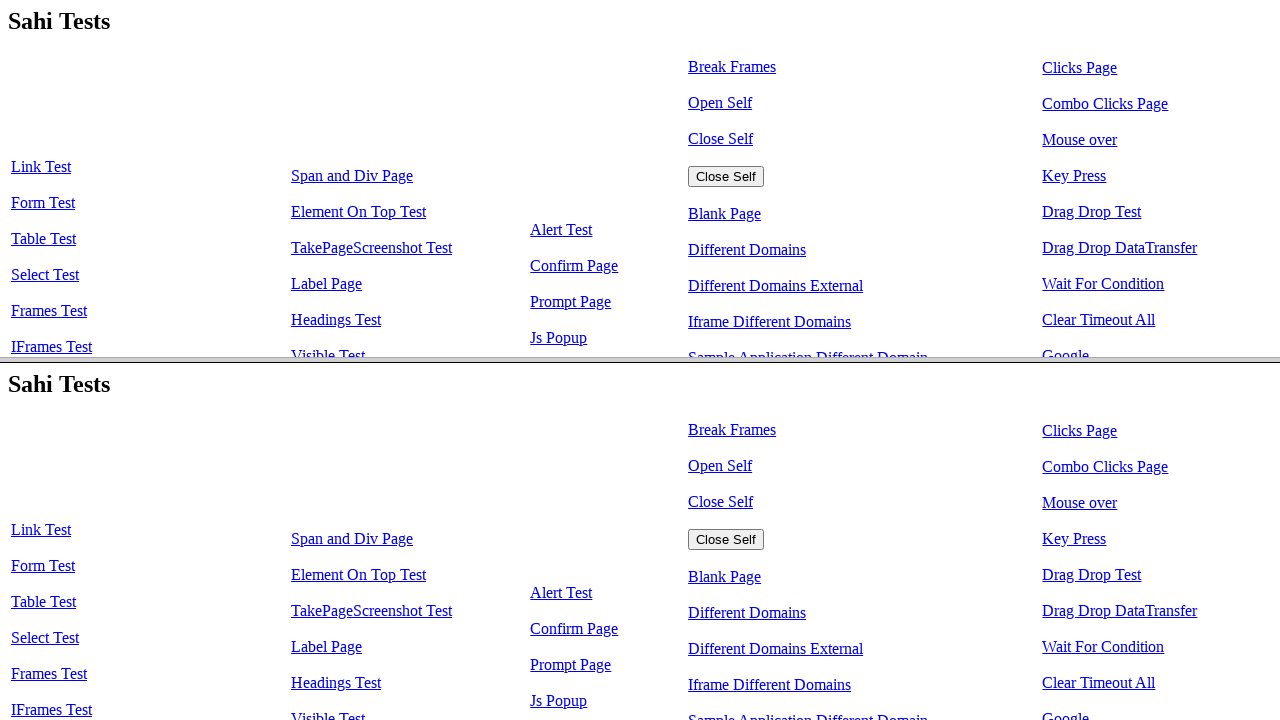

Switched to iframe at index 2
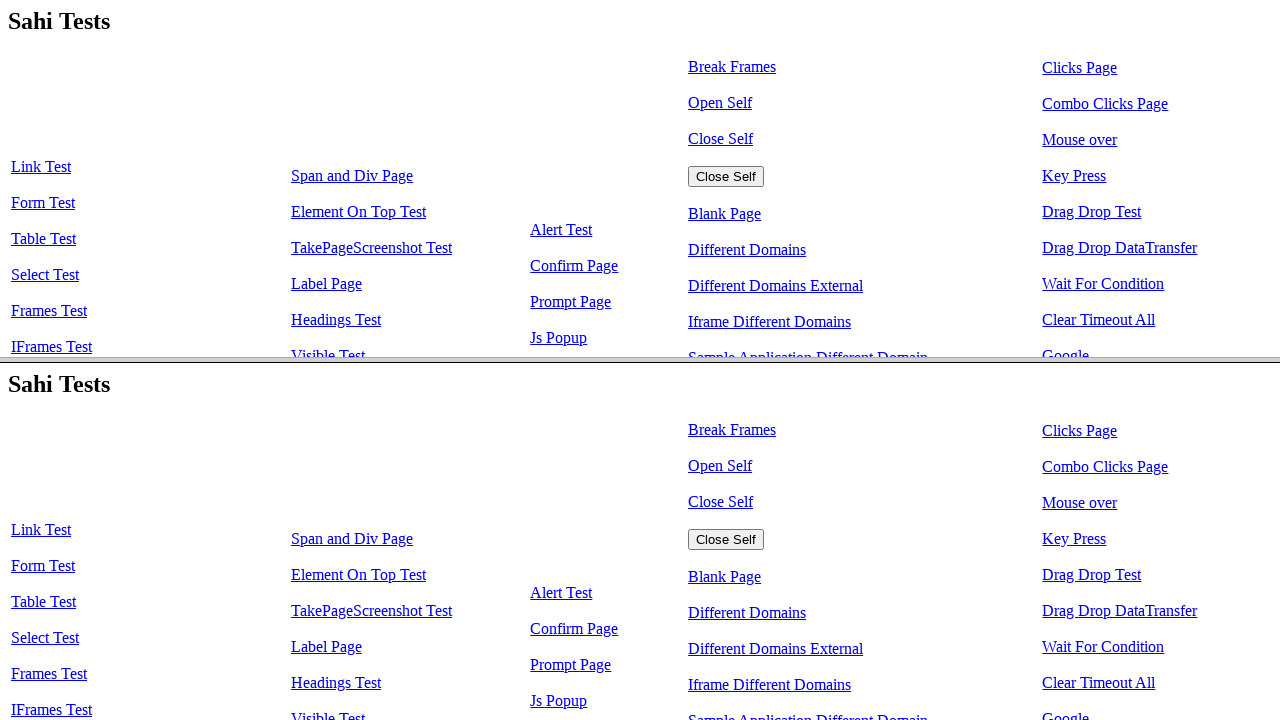

Clicked 'Close Self' button inside the iframe at (726, 539) on input[value='Close Self']
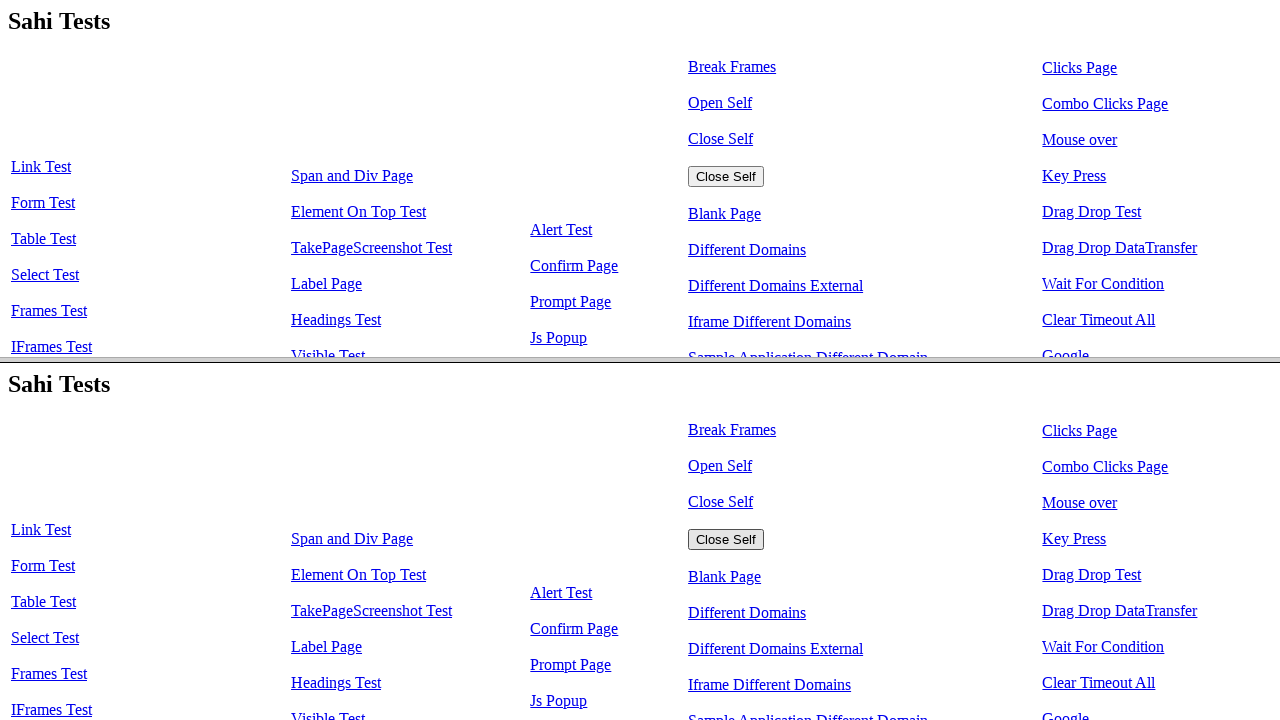

Navigated back to previous page
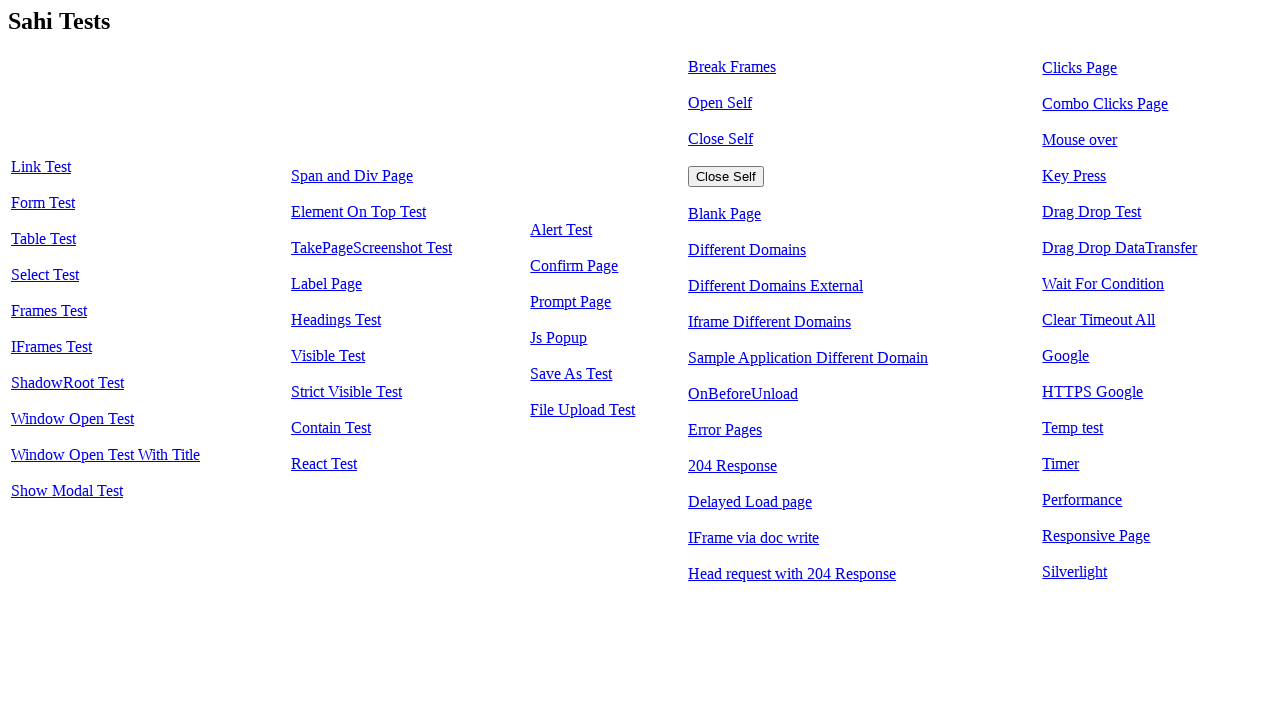

Clicked 'Frames Test' link again at (49, 311) on text=Frames Test
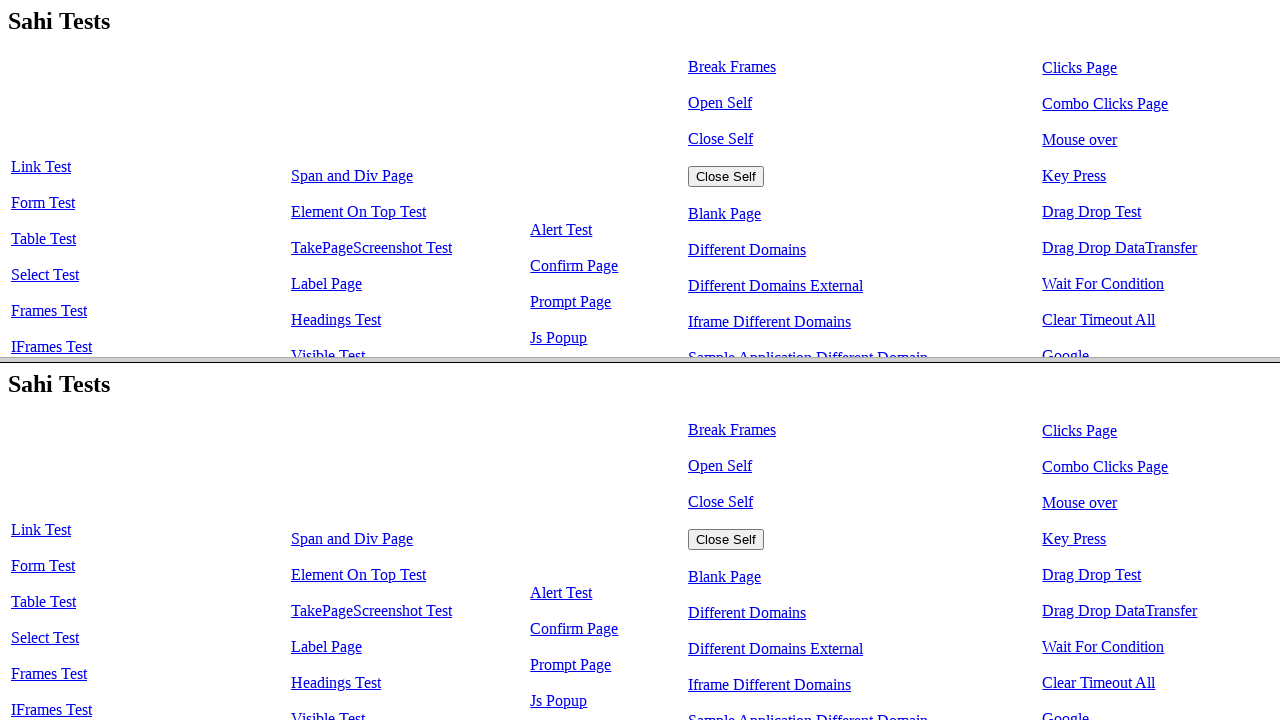

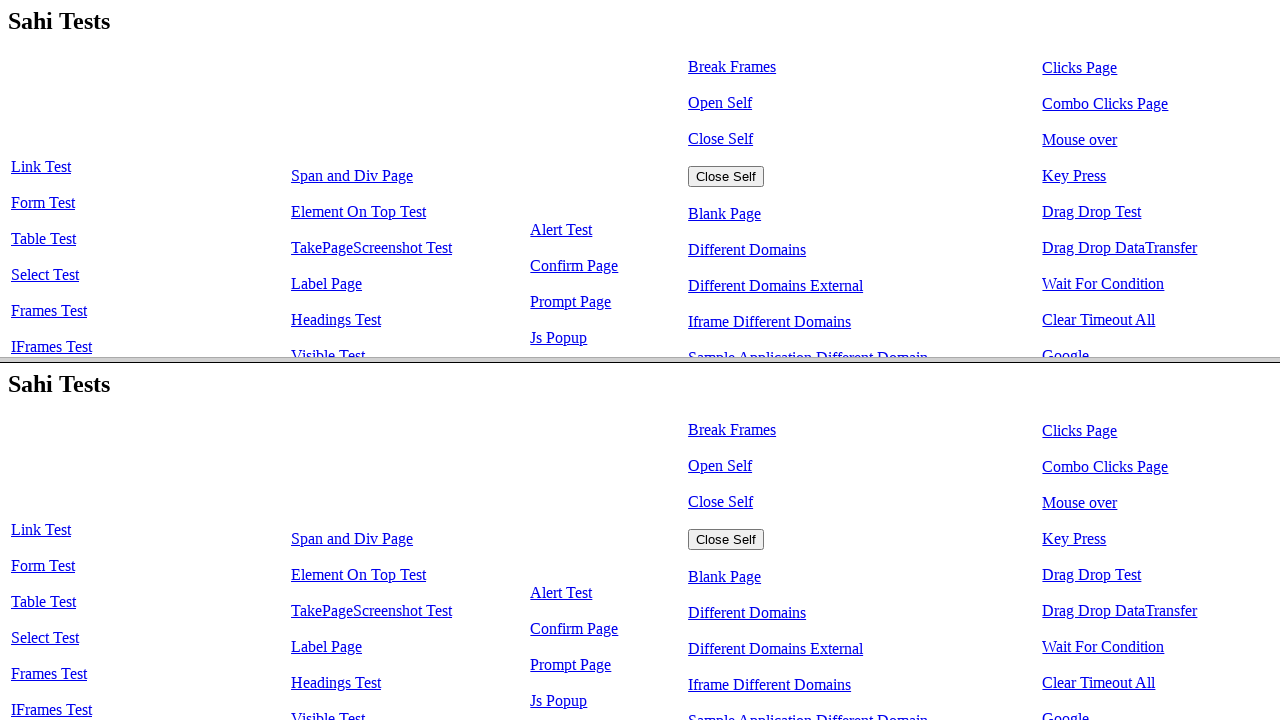